Navigates to Epoch Converter website, maximizes the window, resizes it to 1200x1200, and retrieves the current URL and page title

Starting URL: https://www.epochconverter.com/

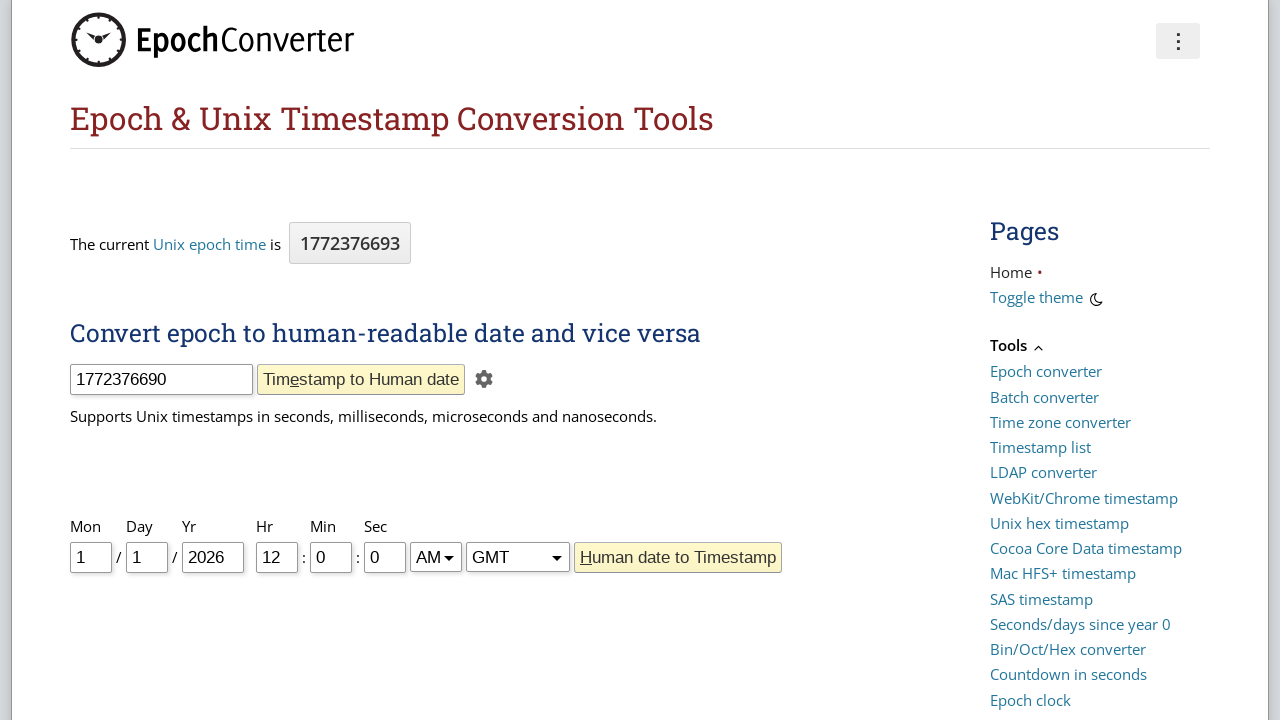

Navigated to Epoch Converter website
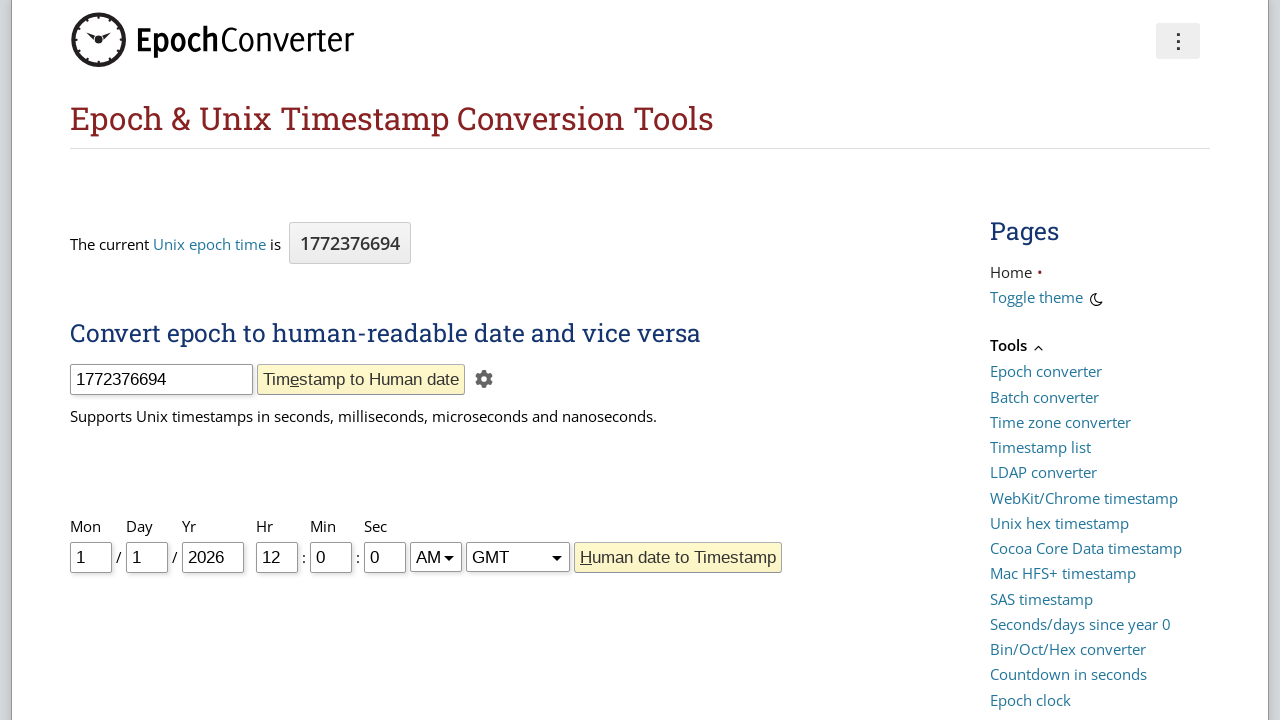

Set viewport size to 1920x1080
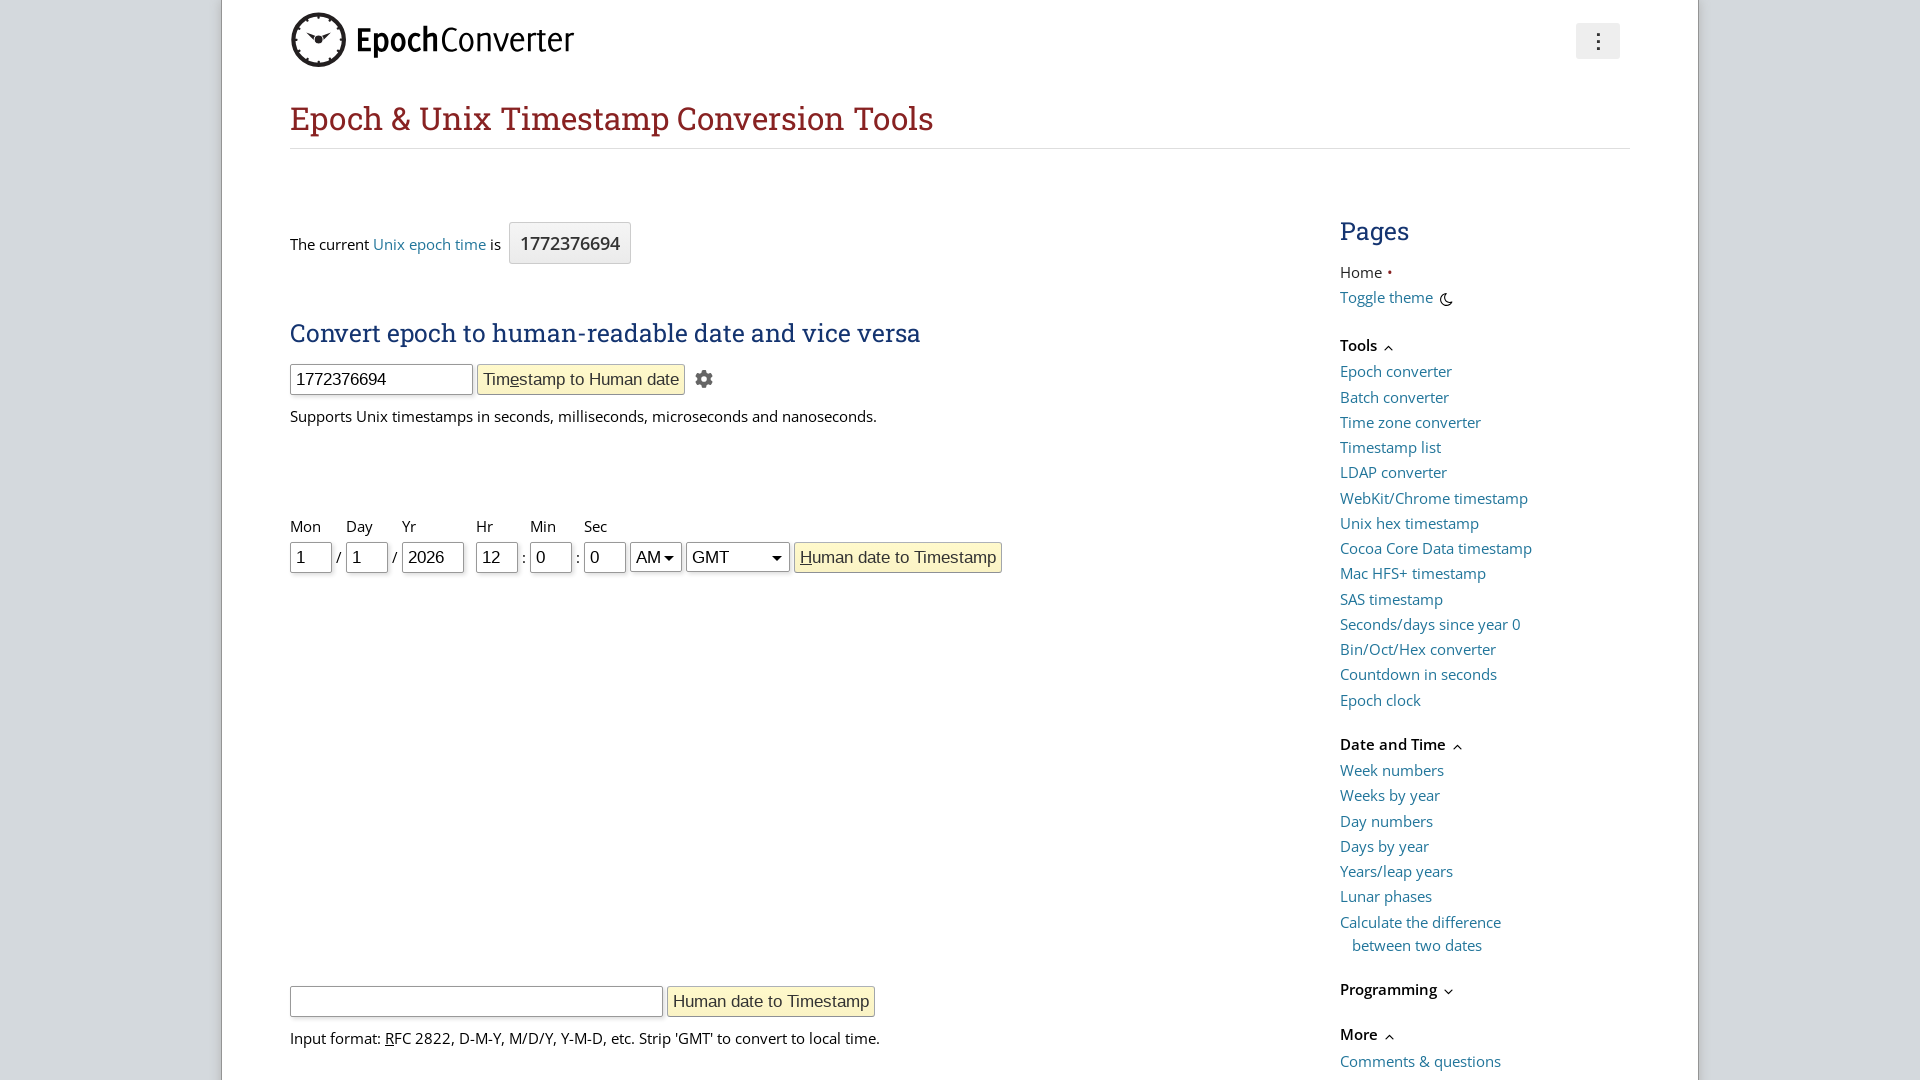

Waited for page to load (domcontentloaded)
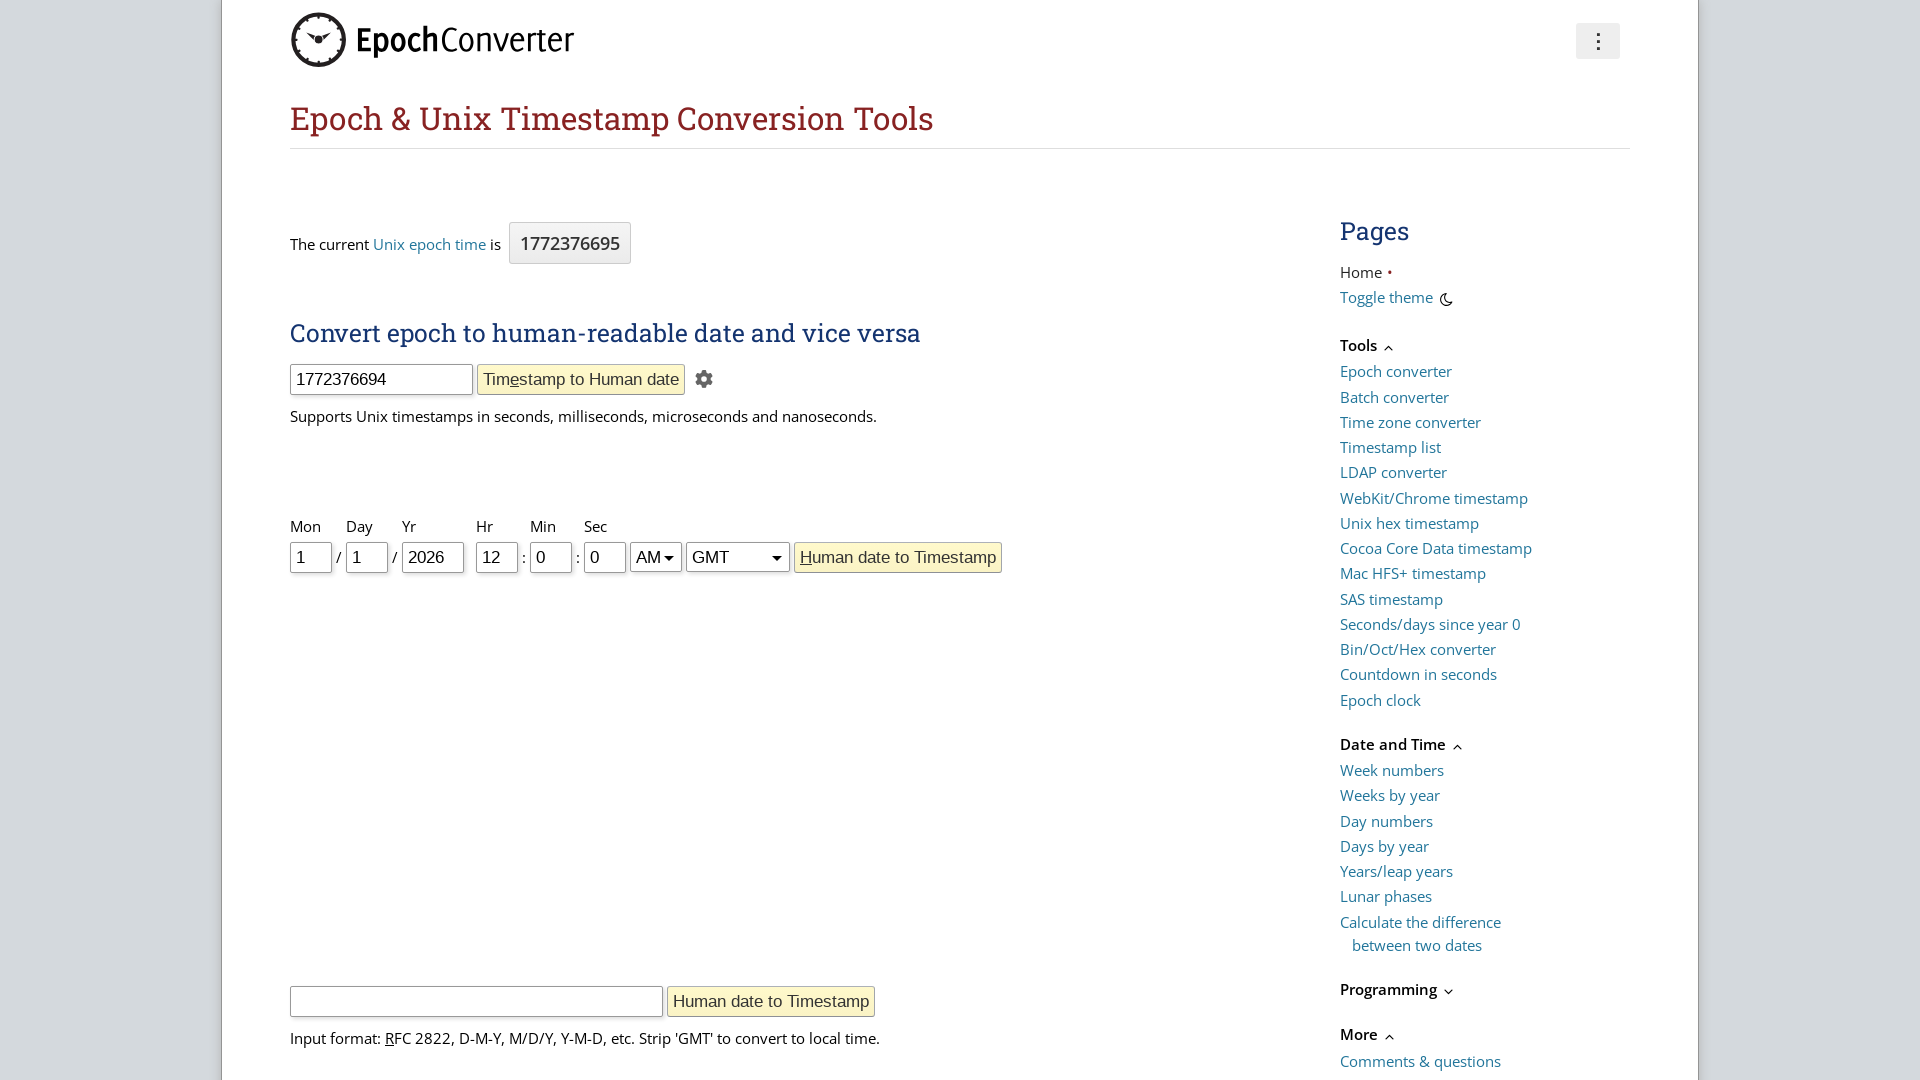

Resized viewport to 1200x1200
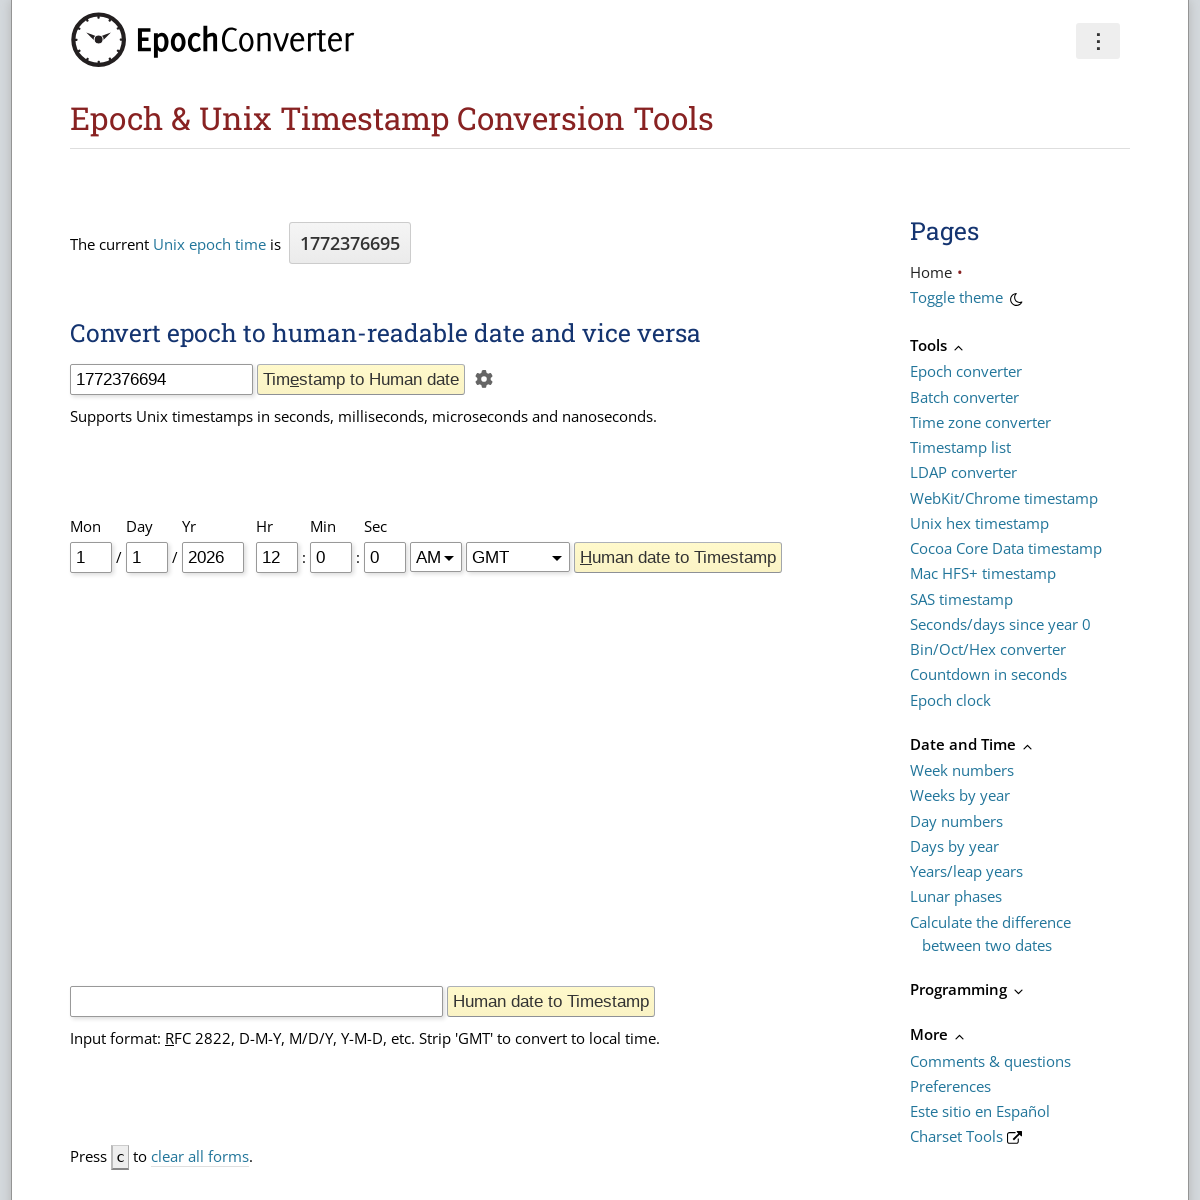

Retrieved current URL: https://www.epochconverter.com/
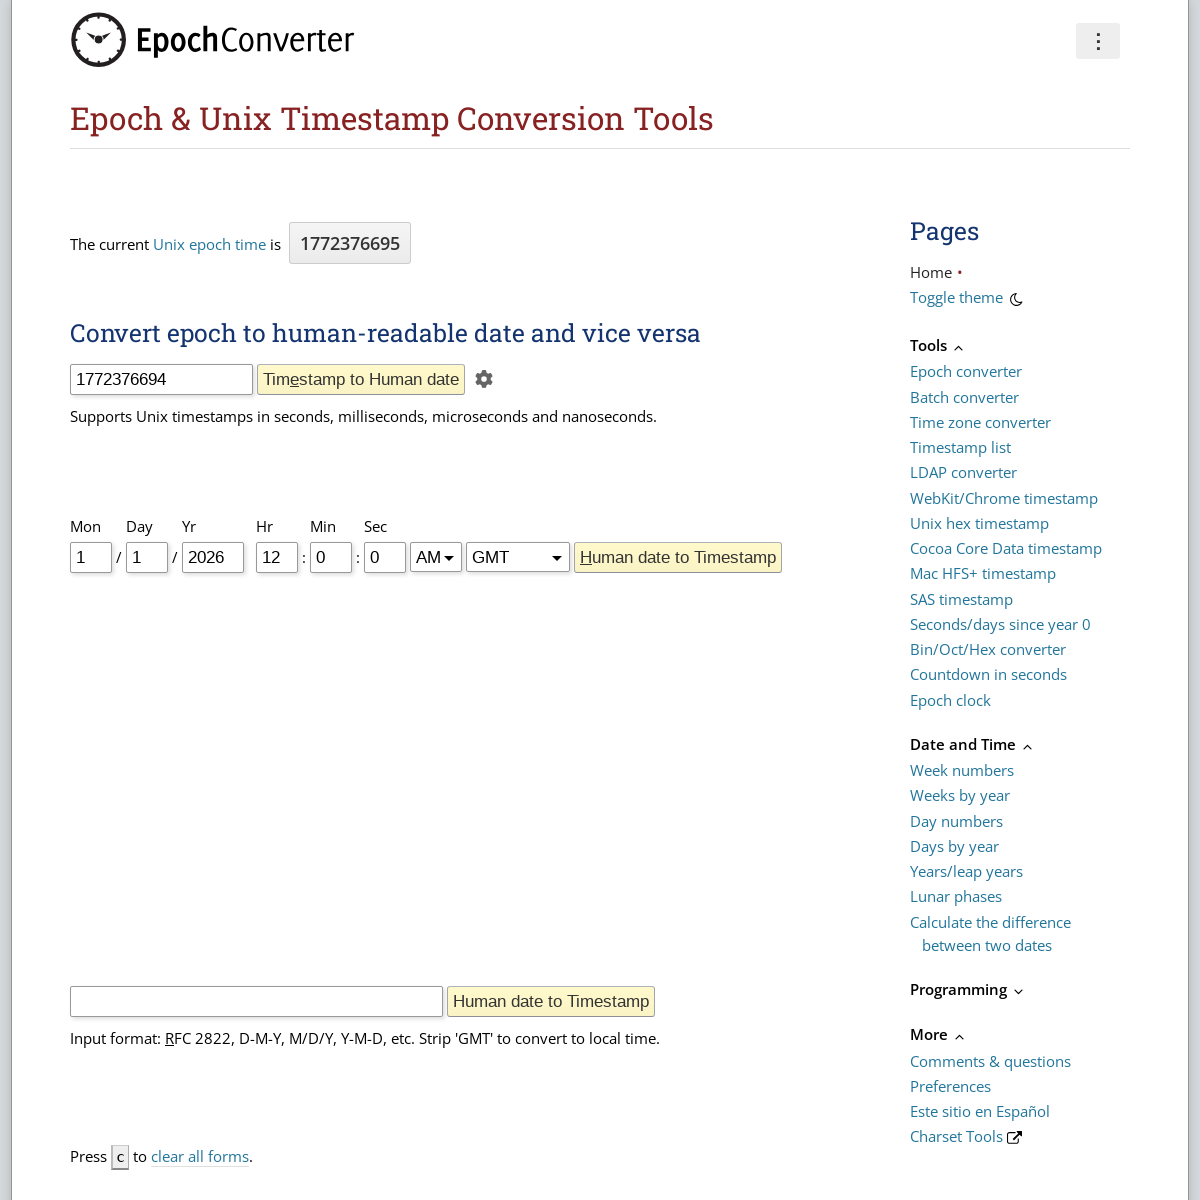

Retrieved page title: Epoch Converter - Unix Timestamp Converter
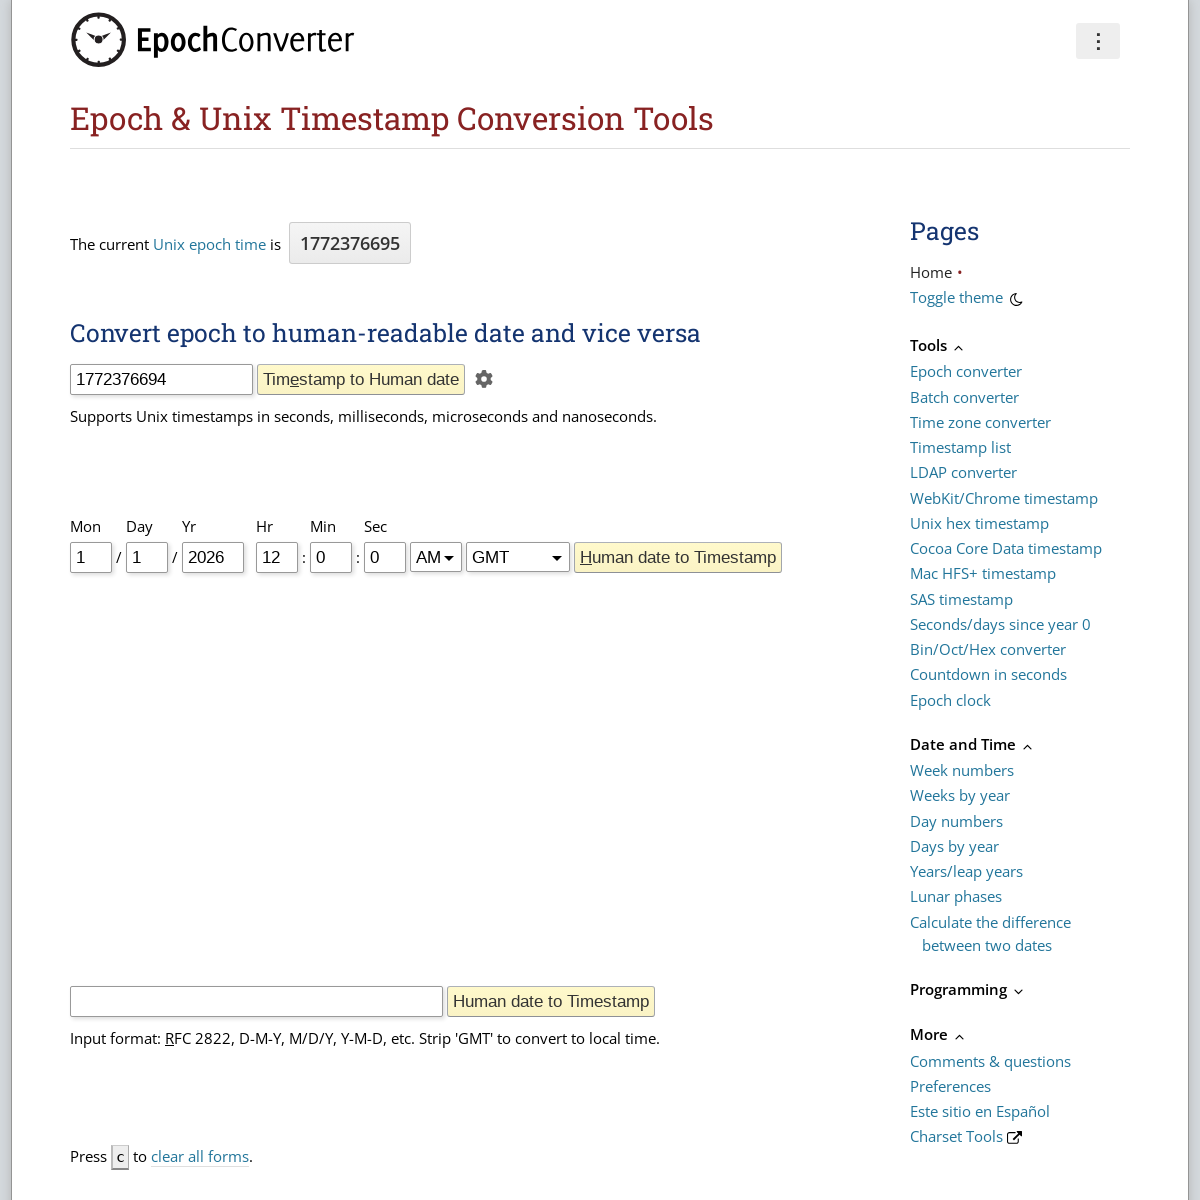

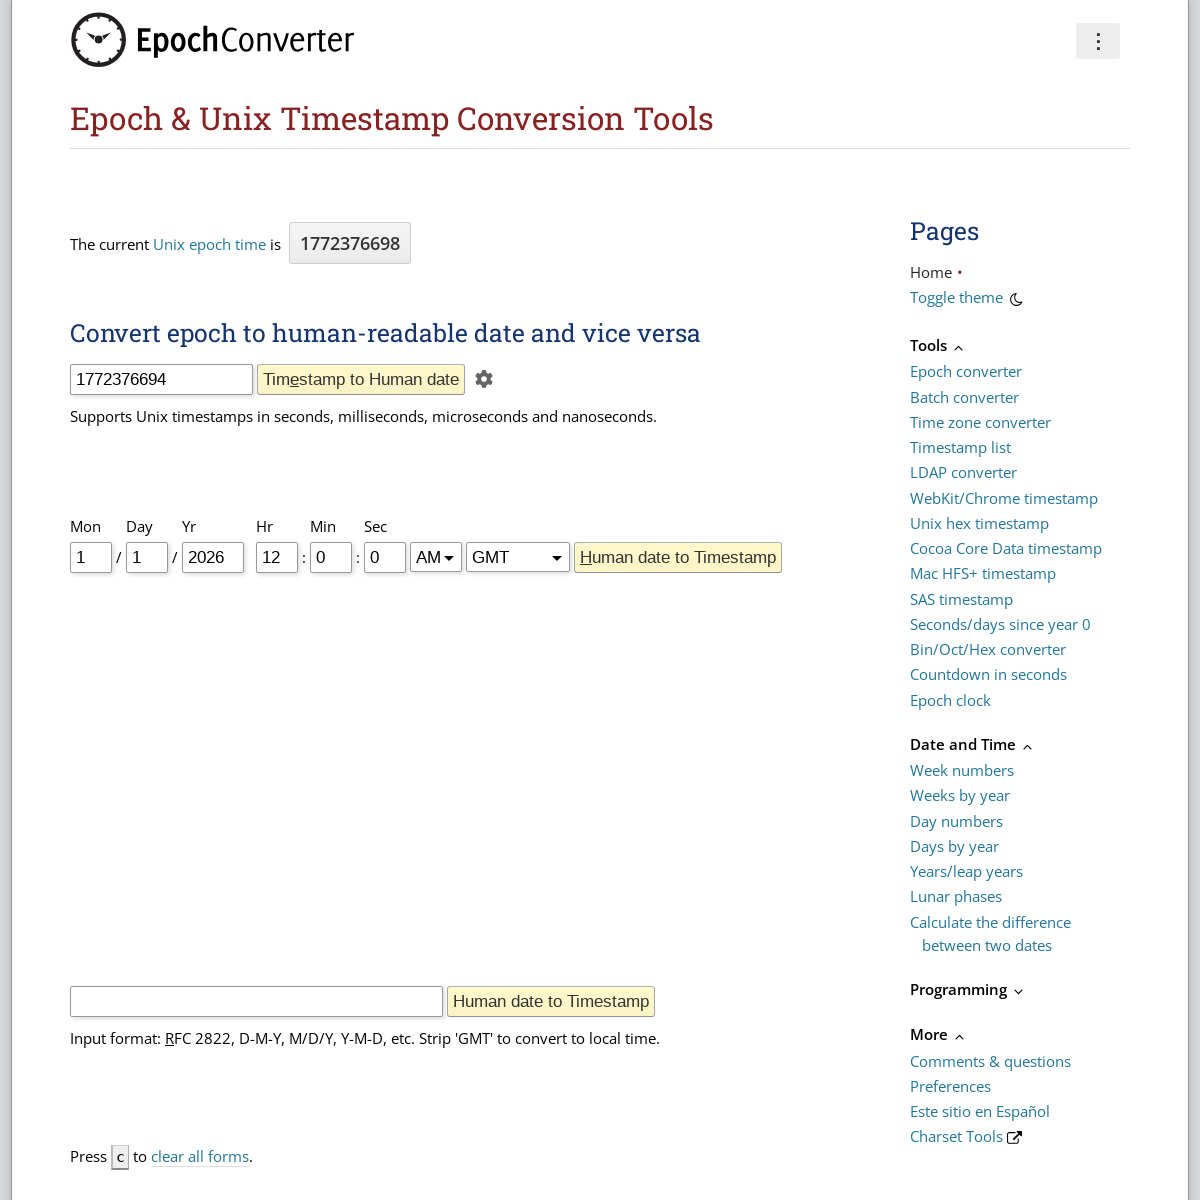